Tests checkbox functionality by clicking a checkbox and verifying it becomes selected

Starting URL: https://the-internet.herokuapp.com/checkboxes

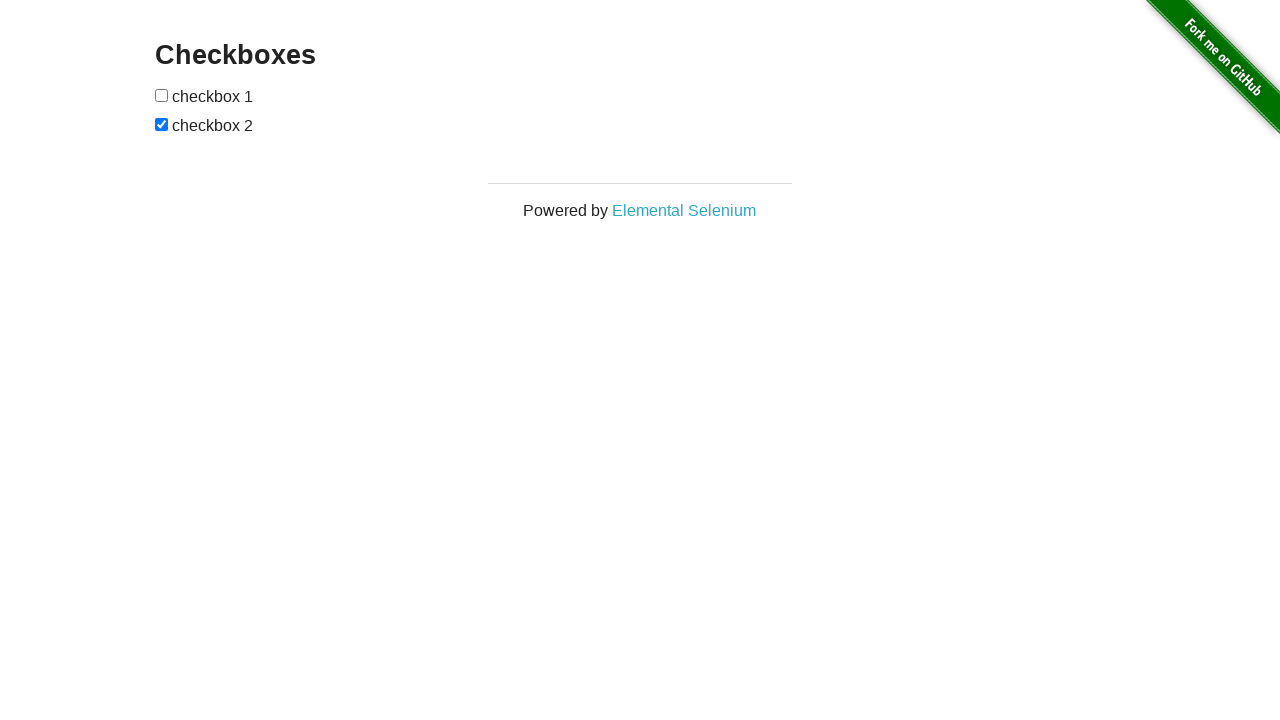

Navigated to checkboxes page
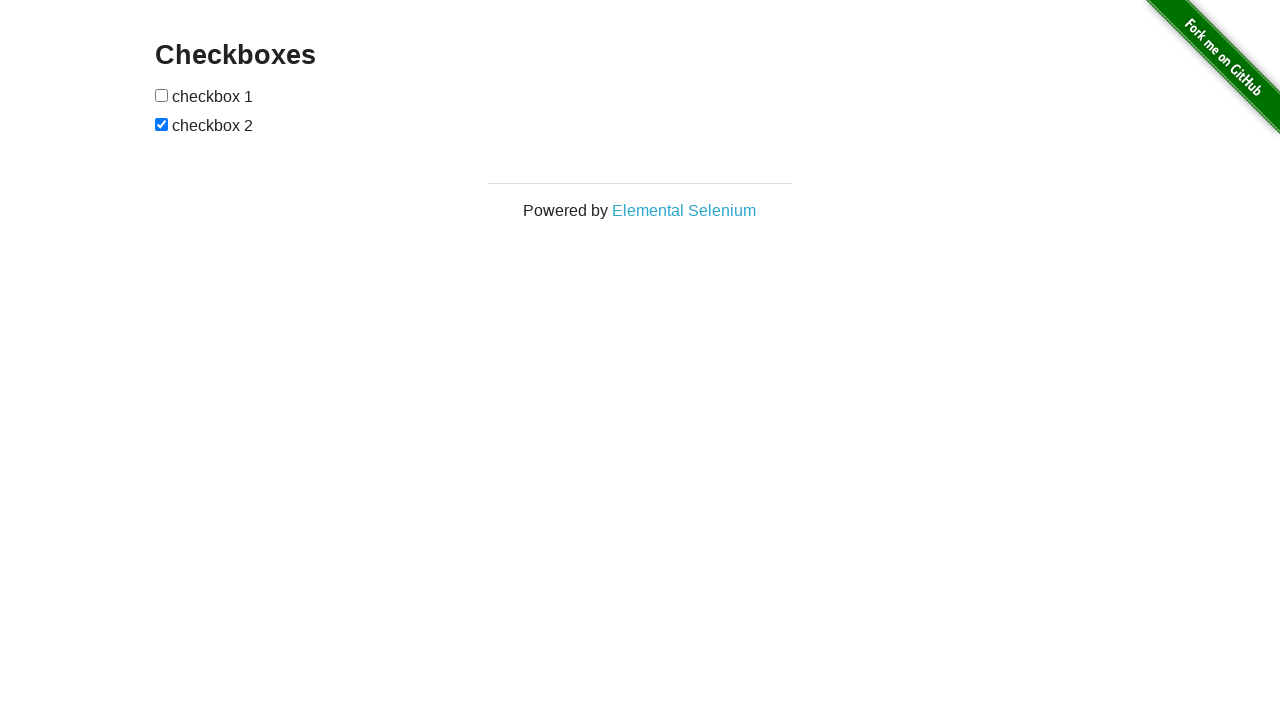

Located the first checkbox element
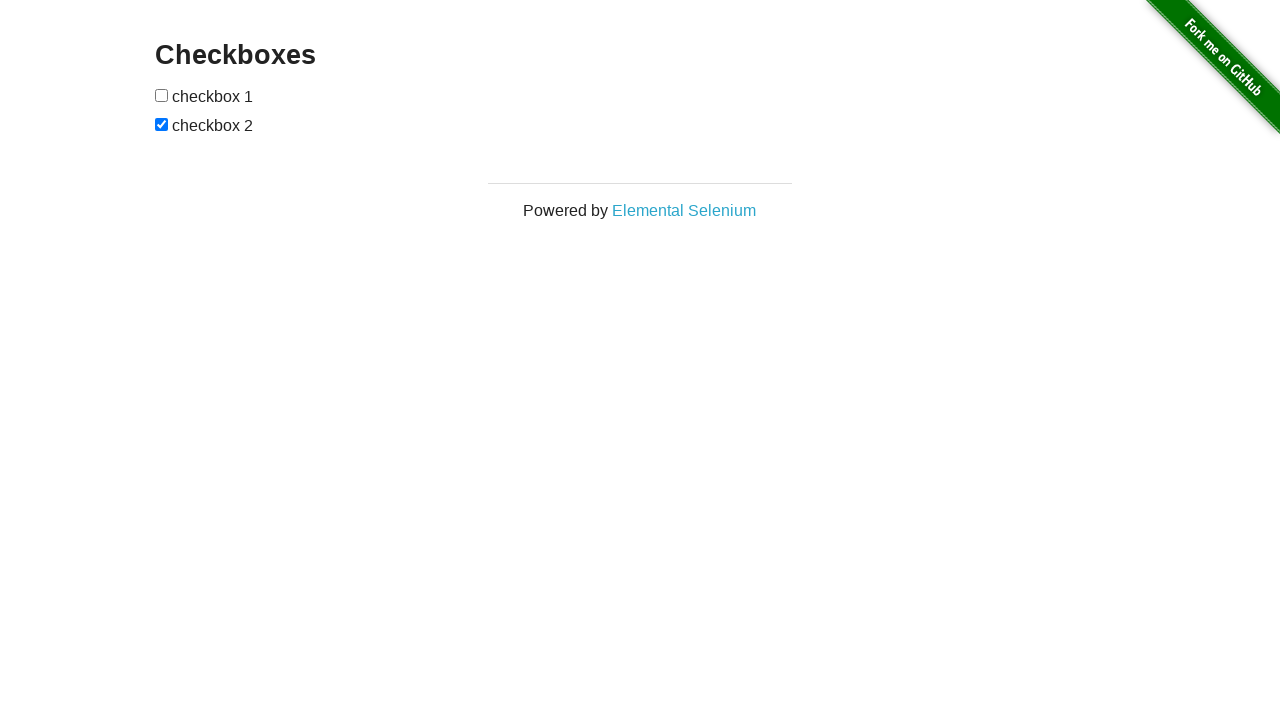

Clicked the first checkbox at (162, 95) on xpath=//form/child::input >> nth=0
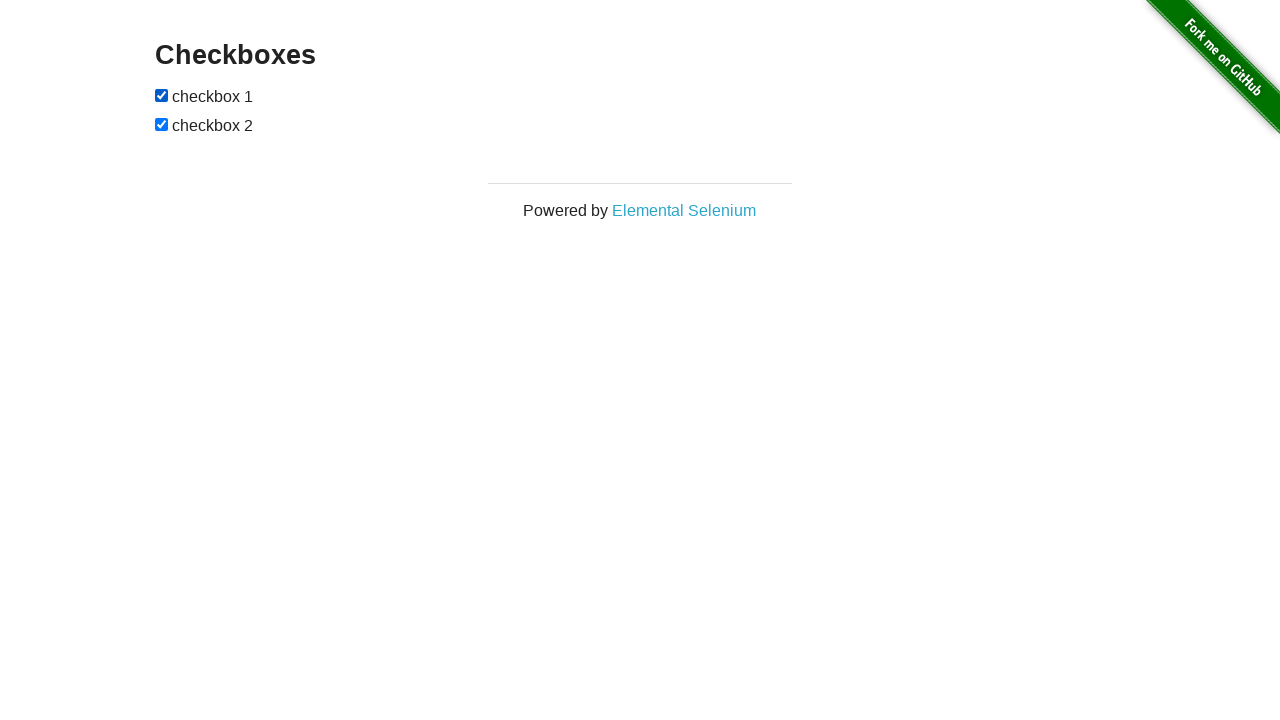

Verified that the checkbox is now selected
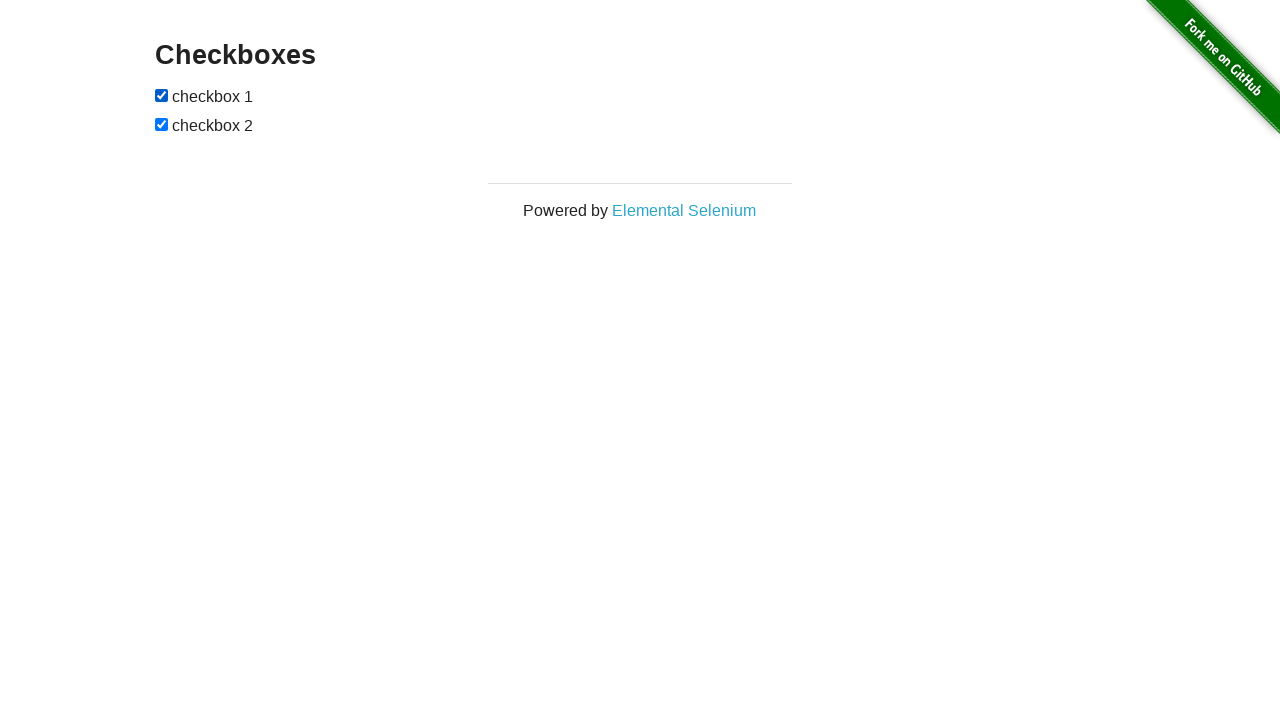

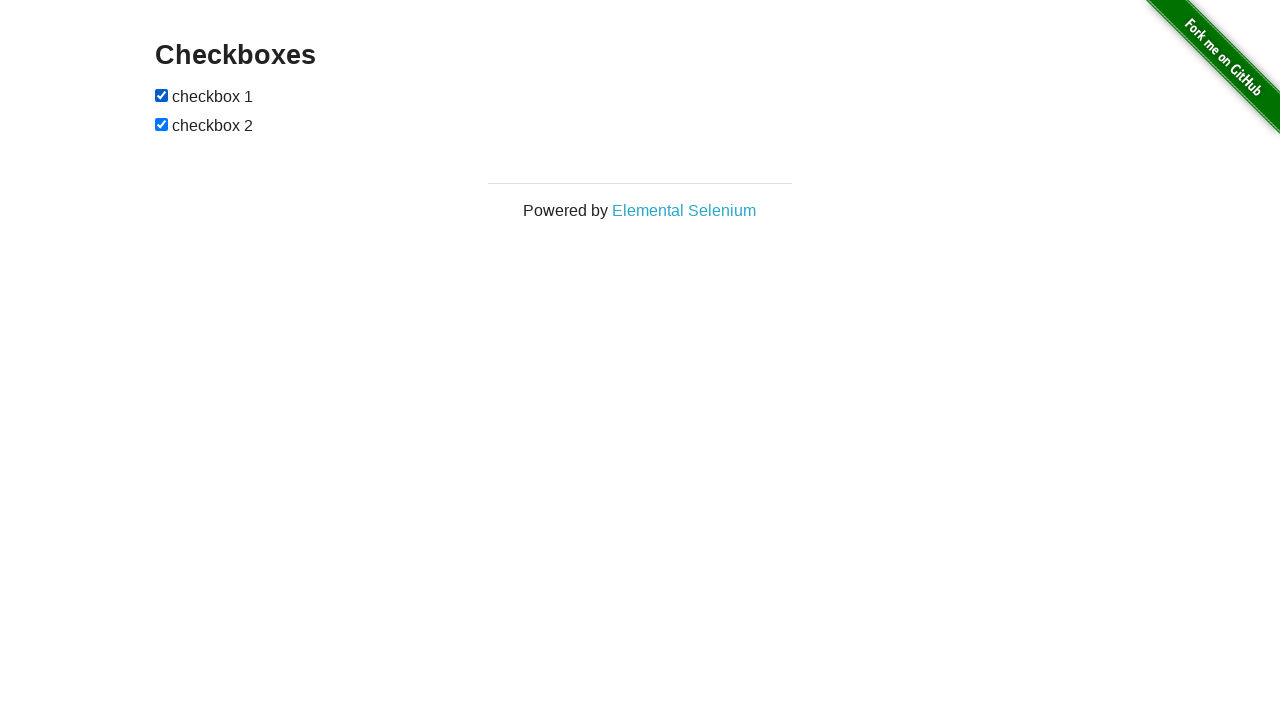